Tests jQuery UI selectable by selecting all items in the list

Starting URL: http://jqueryui.com/selectable/

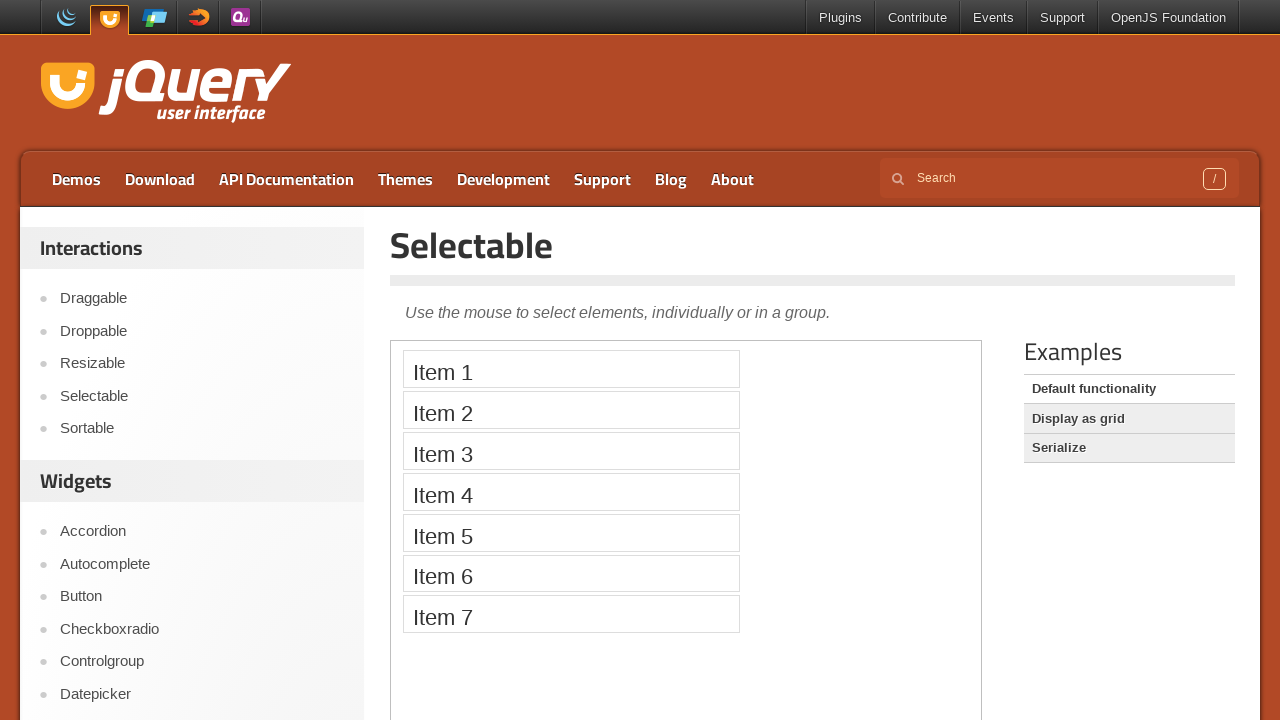

Located the demo iframe for jQuery UI selectable
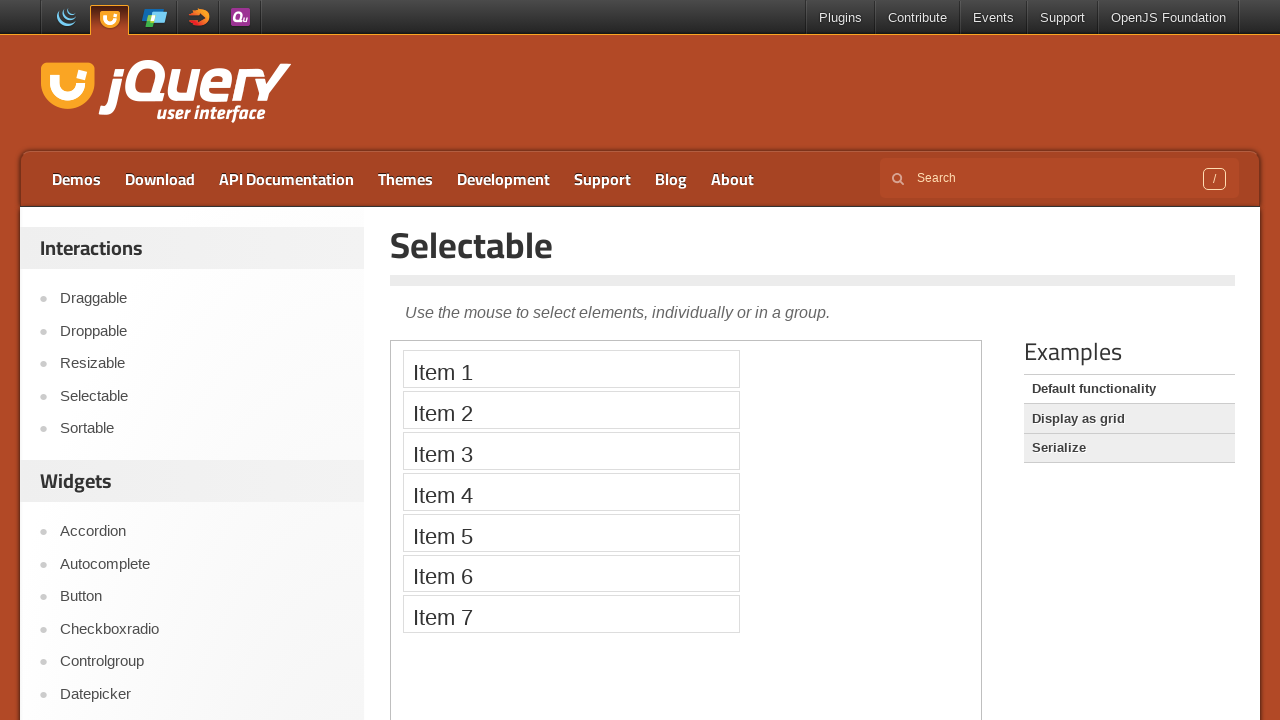

Located all list items in the selectable widget
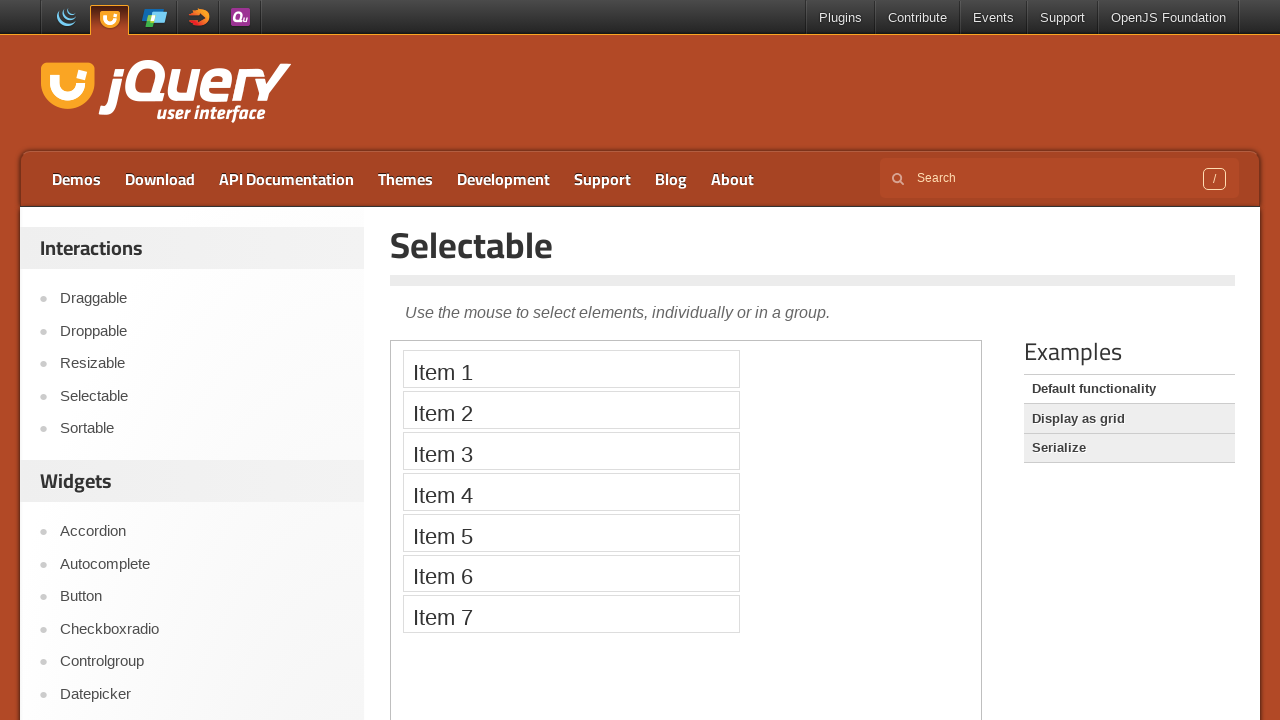

Ctrl+clicked item 1 to select it at (571, 369) on .demo-frame >> internal:control=enter-frame >> ol#selectable li >> nth=0
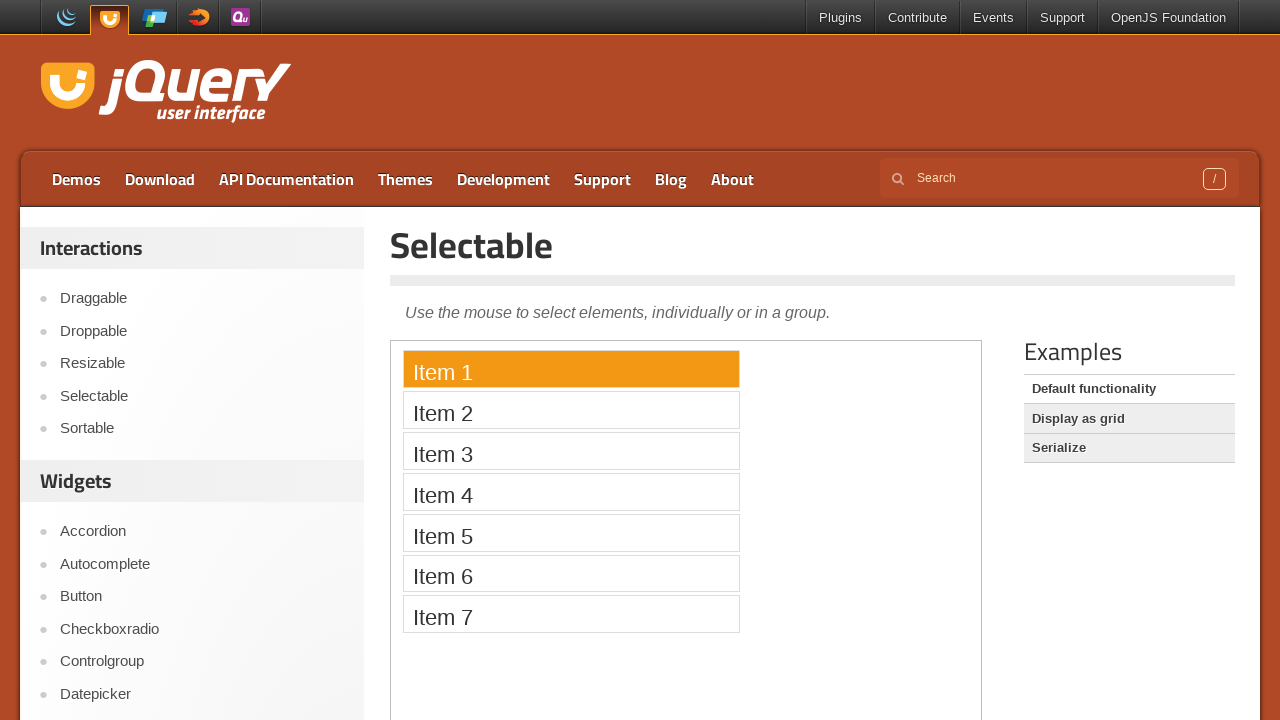

Ctrl+clicked item 2 to select it at (571, 410) on .demo-frame >> internal:control=enter-frame >> ol#selectable li >> nth=1
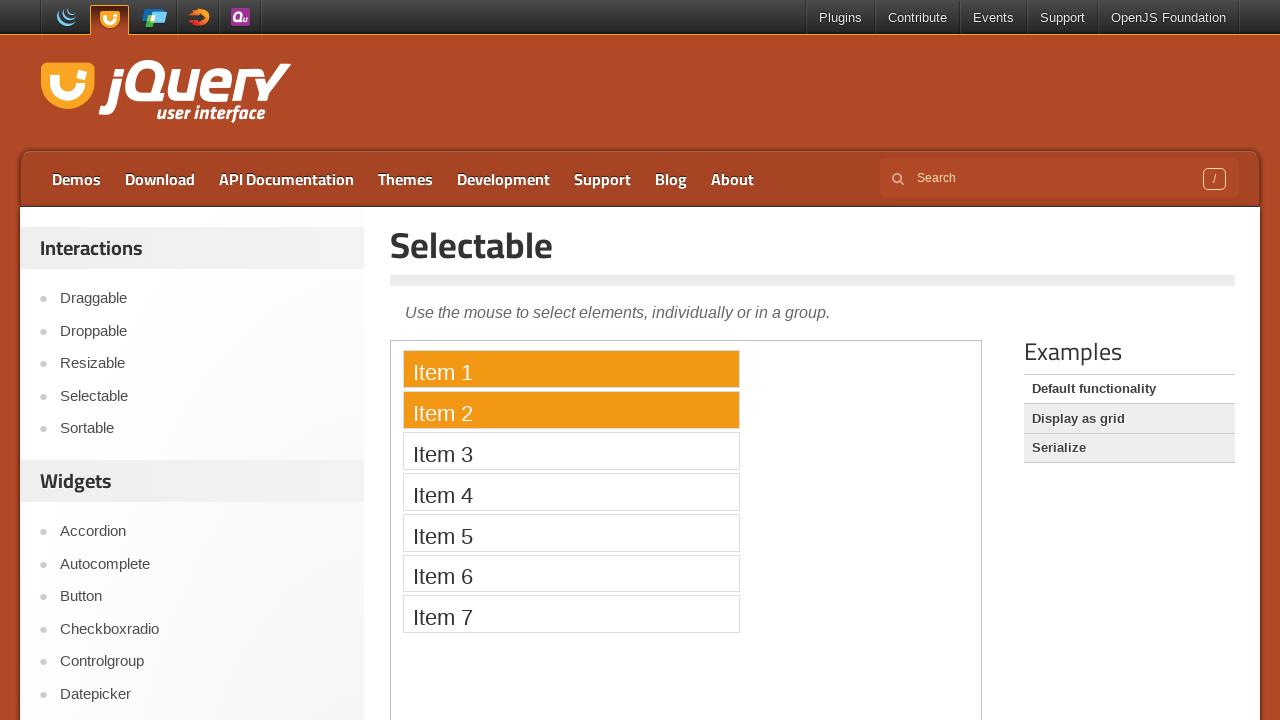

Ctrl+clicked item 3 to select it at (571, 451) on .demo-frame >> internal:control=enter-frame >> ol#selectable li >> nth=2
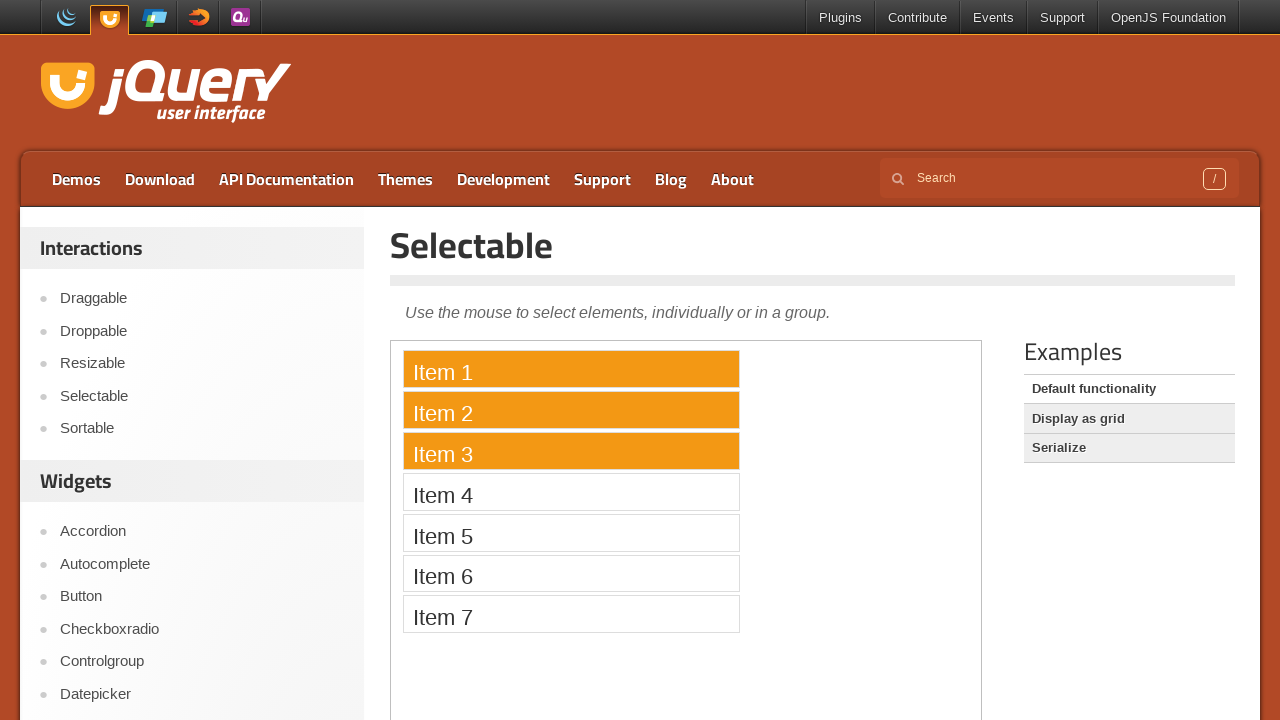

Ctrl+clicked item 4 to select it at (571, 492) on .demo-frame >> internal:control=enter-frame >> ol#selectable li >> nth=3
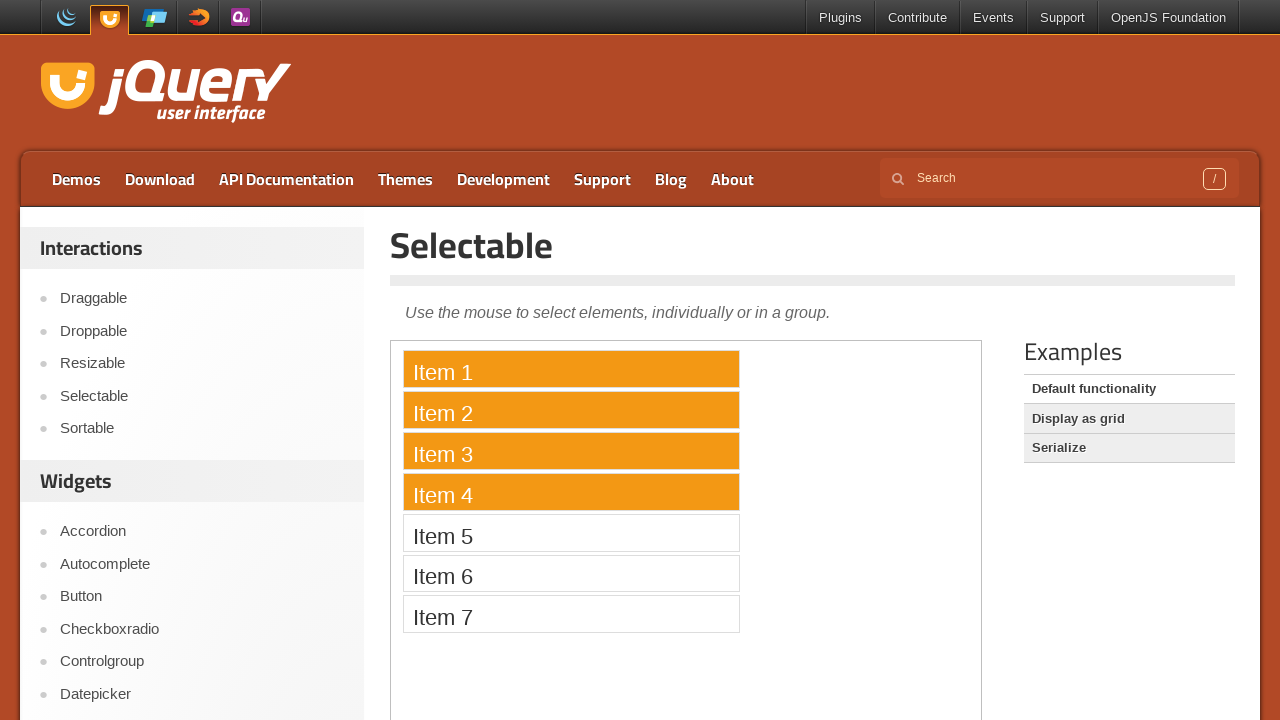

Ctrl+clicked item 5 to select it at (571, 532) on .demo-frame >> internal:control=enter-frame >> ol#selectable li >> nth=4
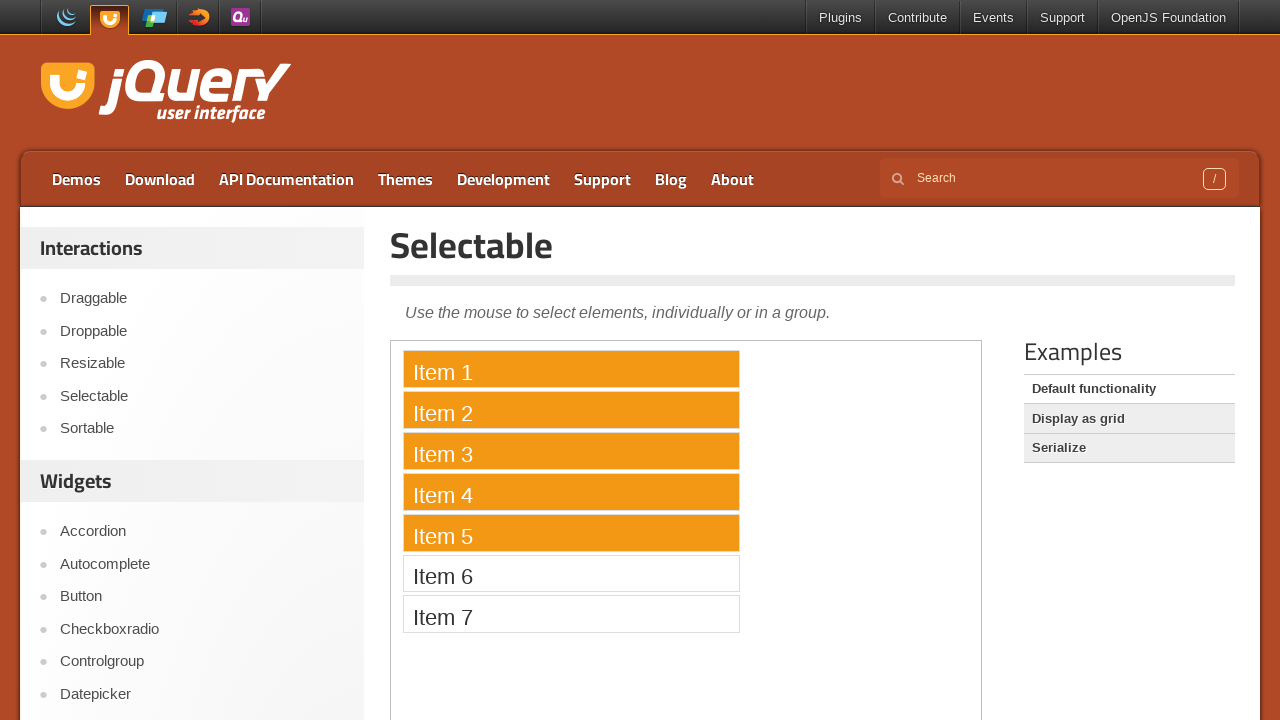

Ctrl+clicked item 6 to select it at (571, 573) on .demo-frame >> internal:control=enter-frame >> ol#selectable li >> nth=5
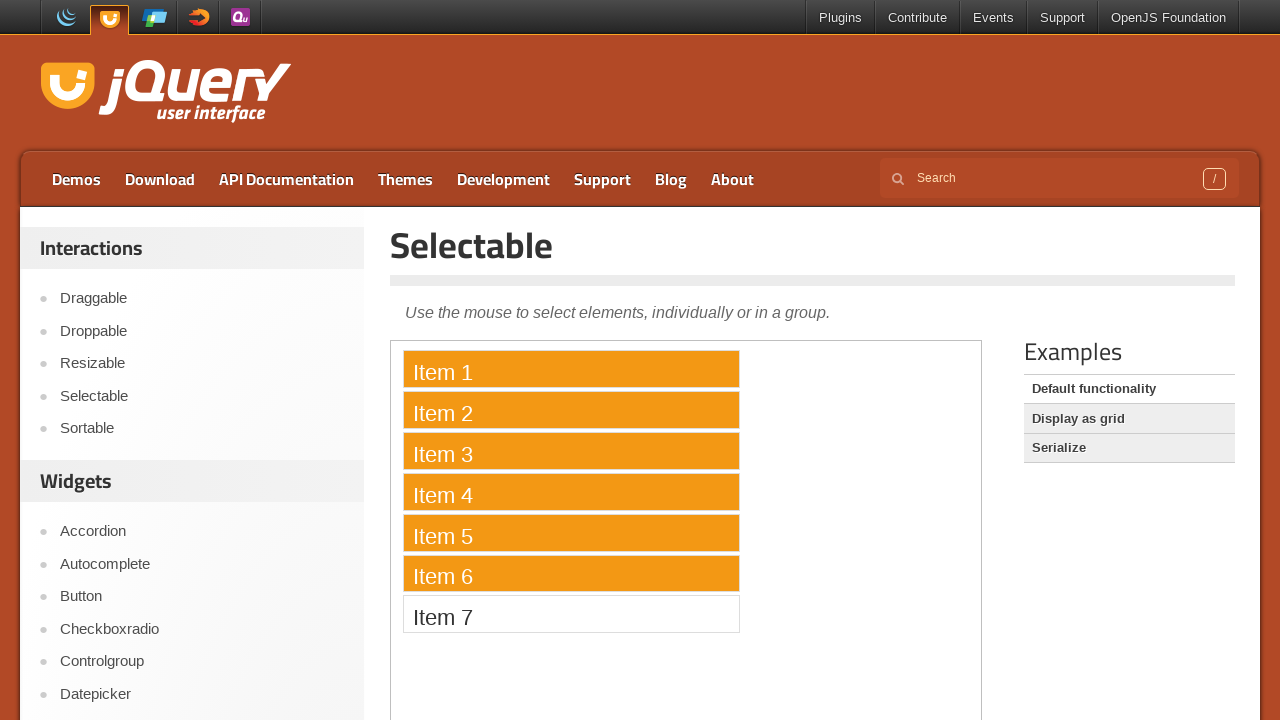

Ctrl+clicked item 7 to select it at (571, 614) on .demo-frame >> internal:control=enter-frame >> ol#selectable li >> nth=6
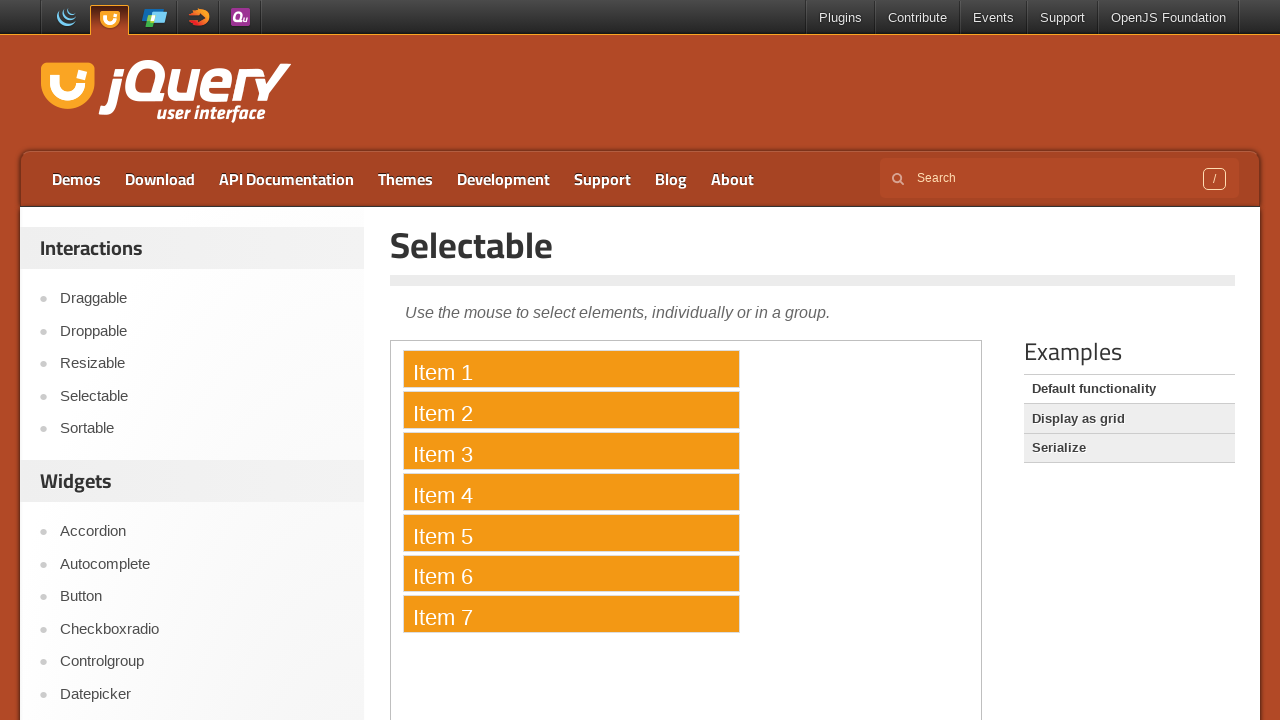

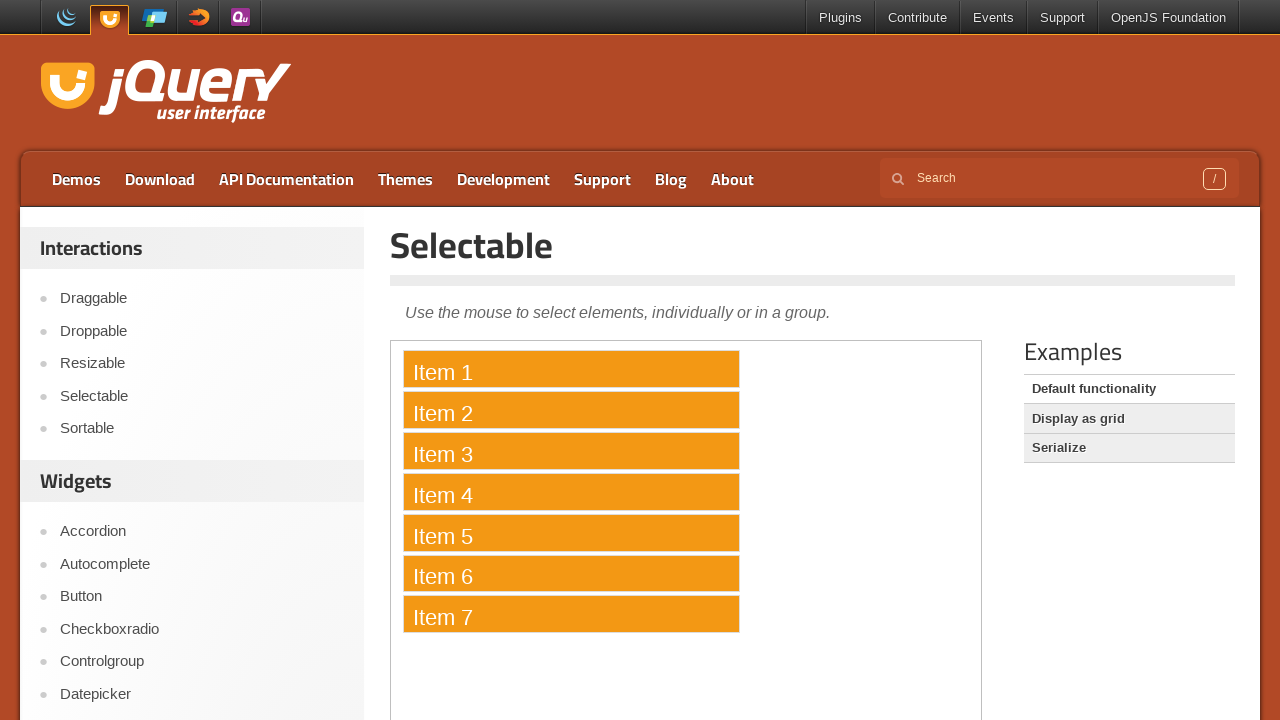